Tests infinite scroll functionality on a tag page by scrolling down repeatedly until all stories are loaded, verifying that the page correctly loads additional content and displays a completion message.

Starting URL: https://pikabu.ru/tag/Politics,Mars

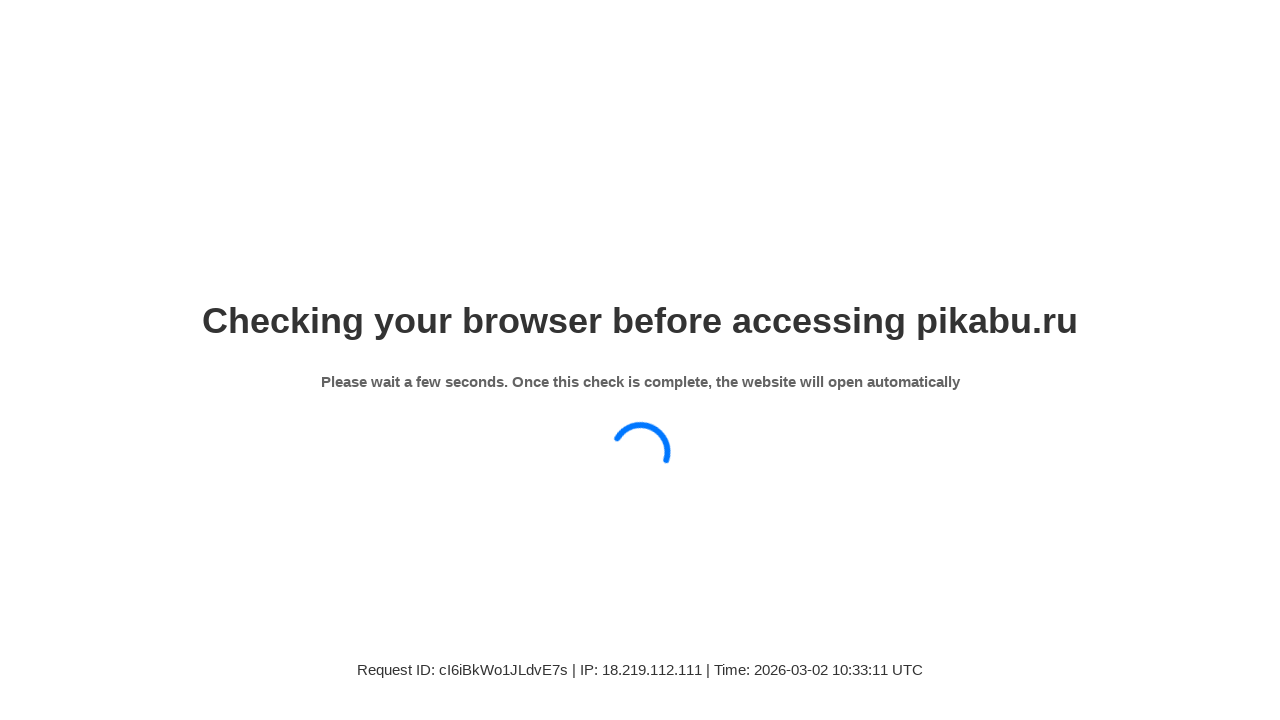

Waited for page DOM to load
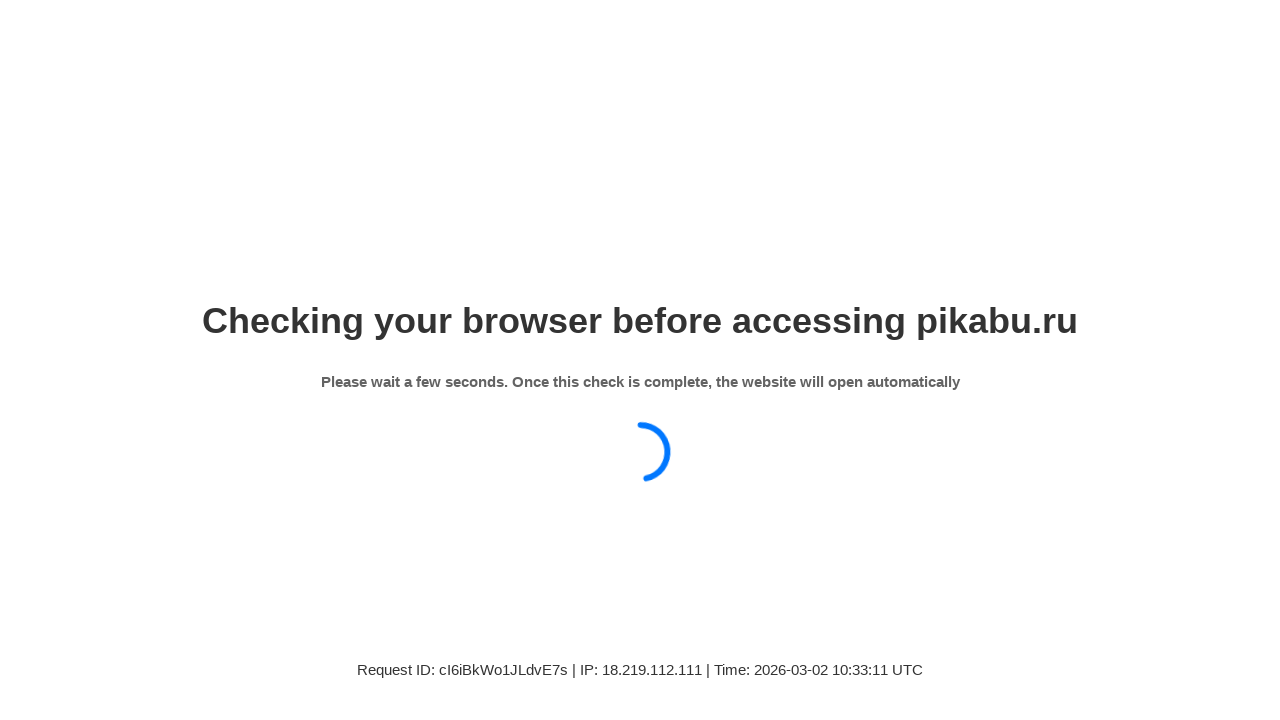

Initial stories appeared on the page
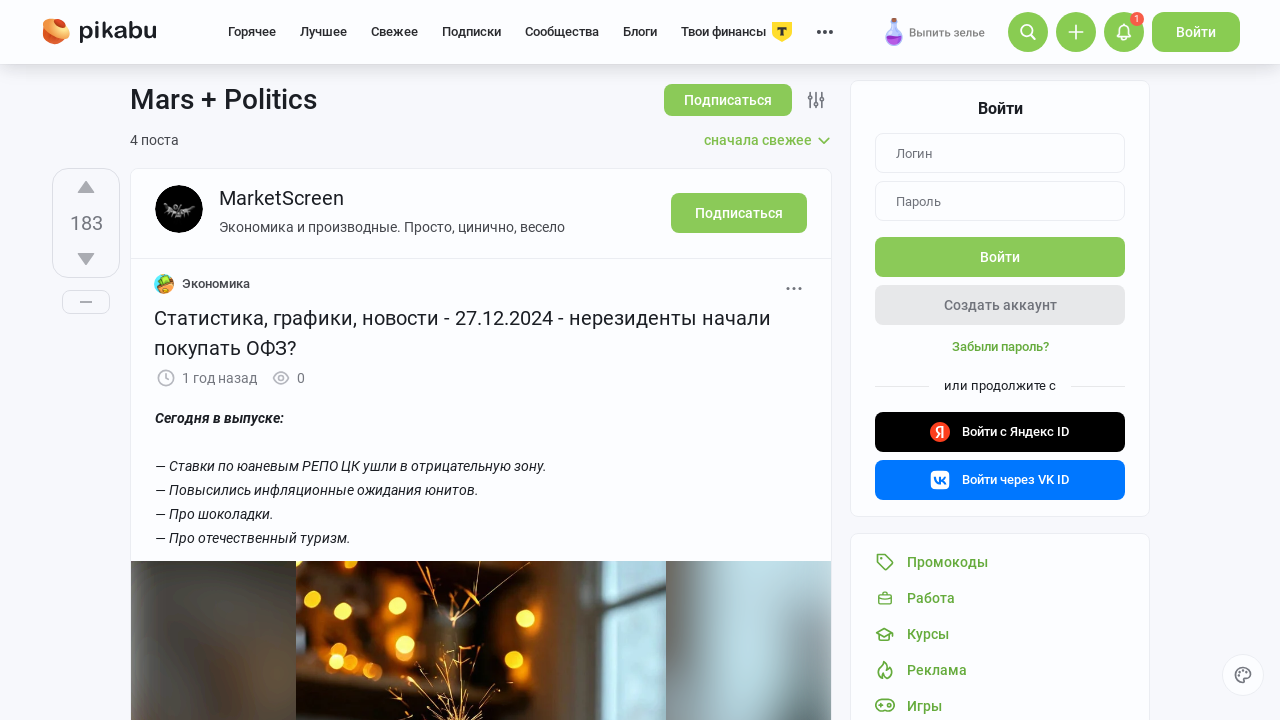

Scrolled to bottom of page (iteration 1)
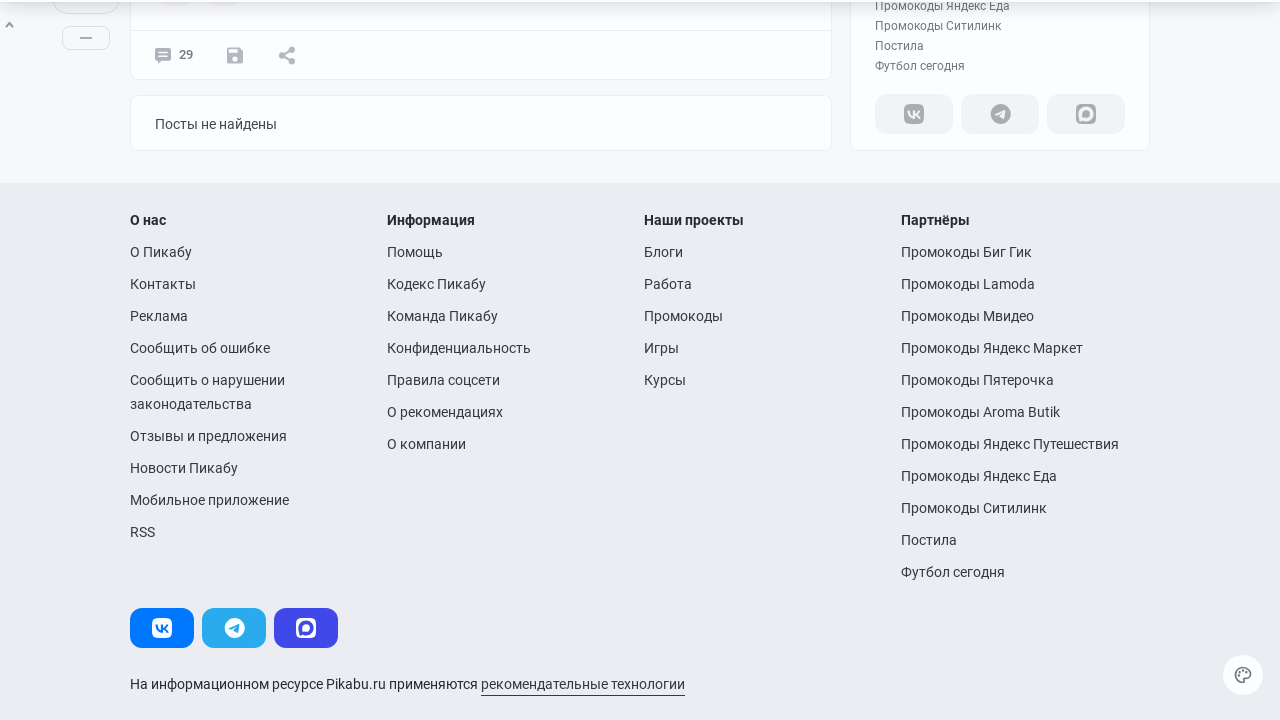

Waited 1 second for page to process scroll
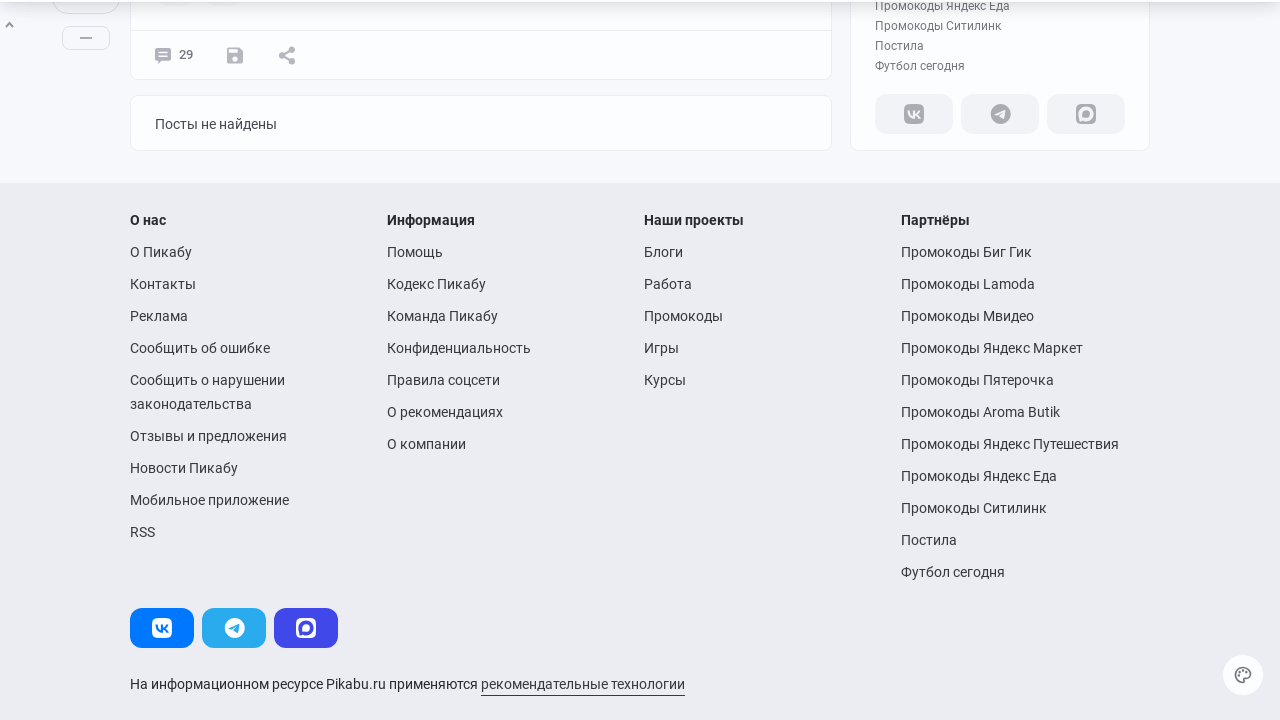

Completion message appeared - all stories loaded
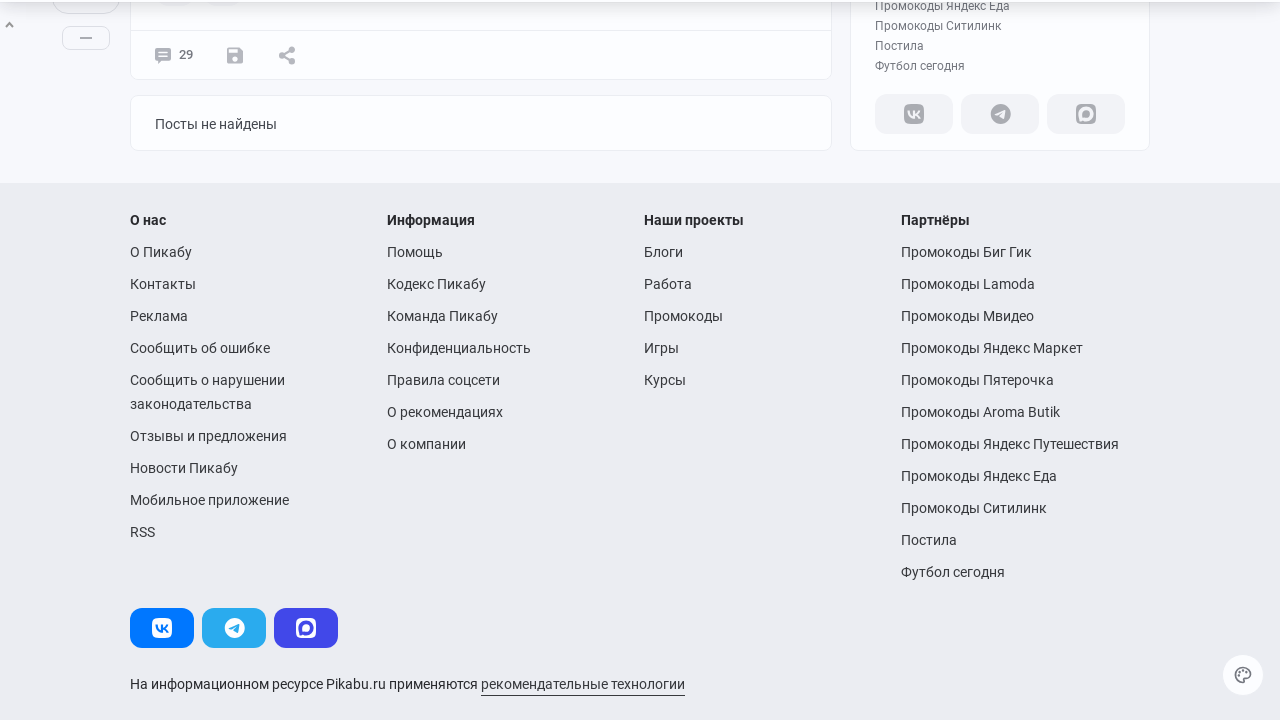

Verified stories are present on the final page
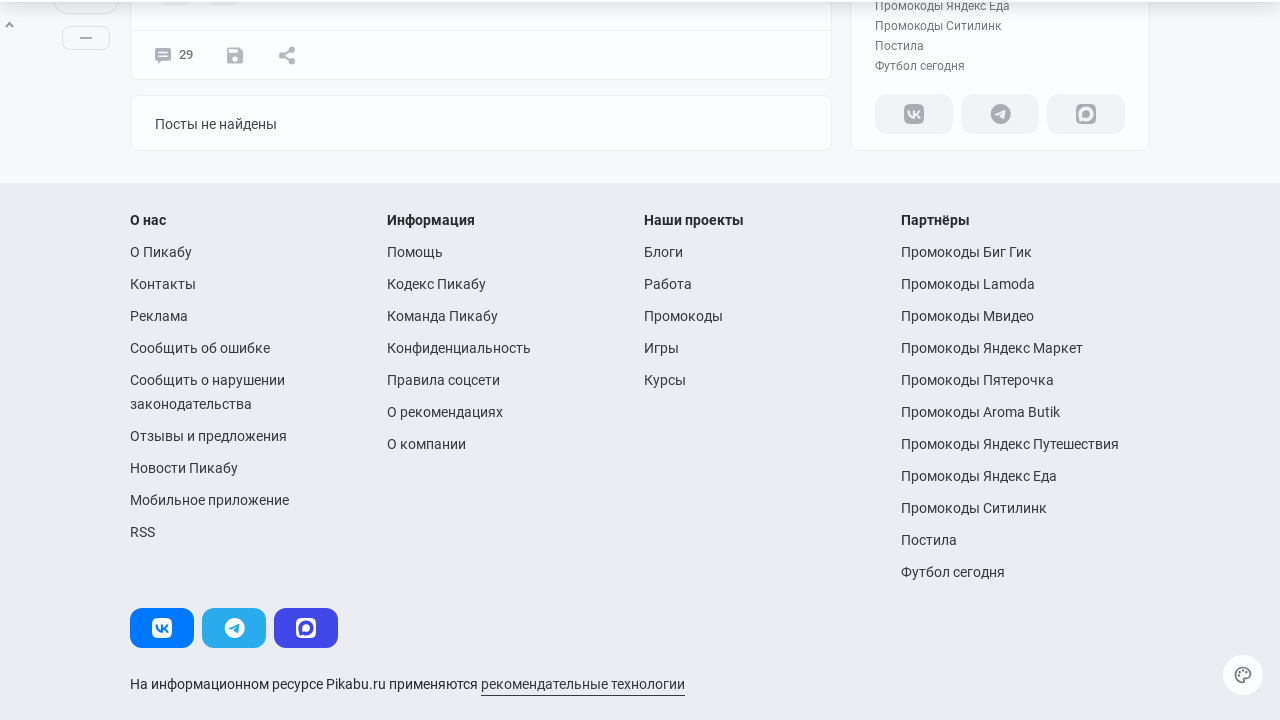

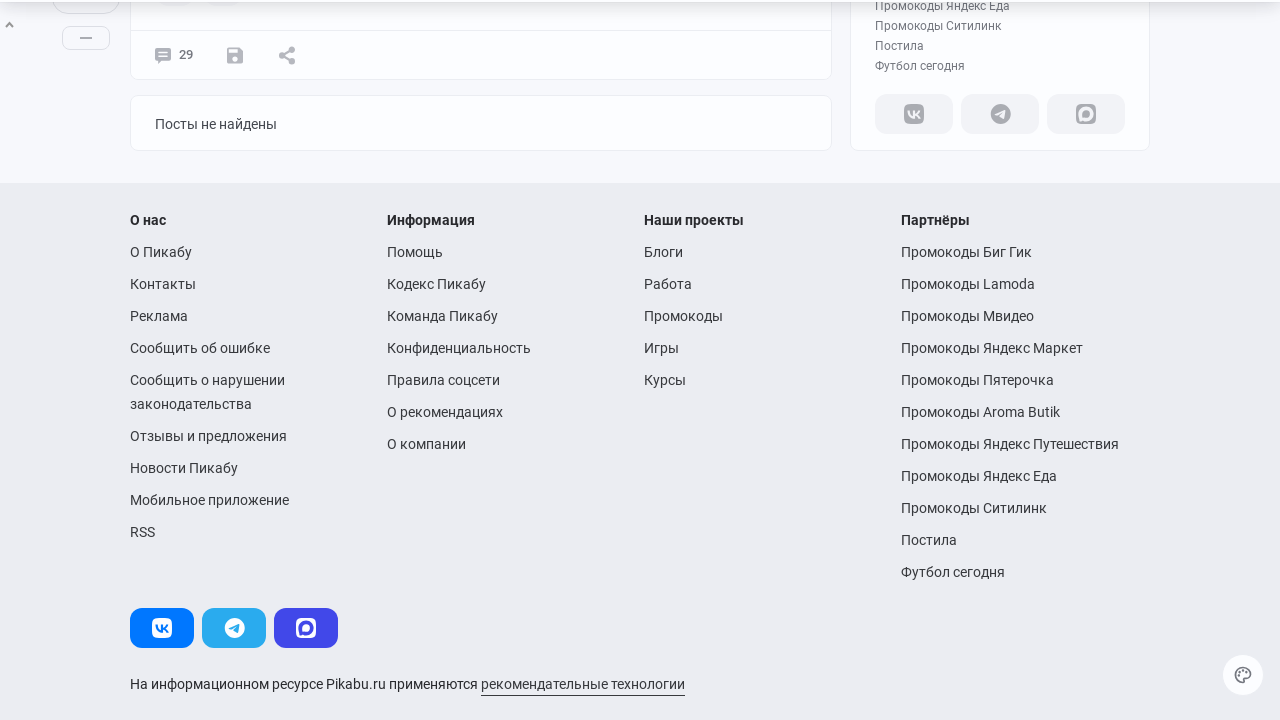